Tests footer element visibility and verifies email address in footer

Starting URL: https://selectorshub.com/xpath-practice-page/

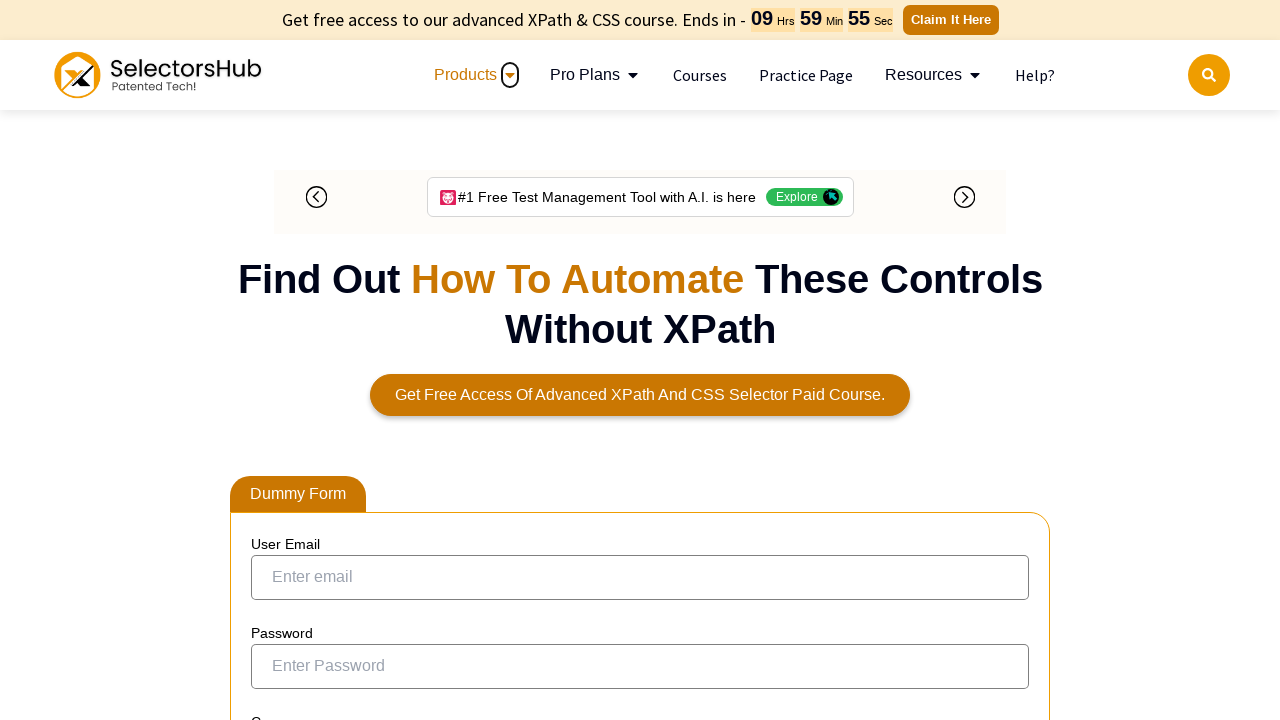

Footer element is visible and loaded
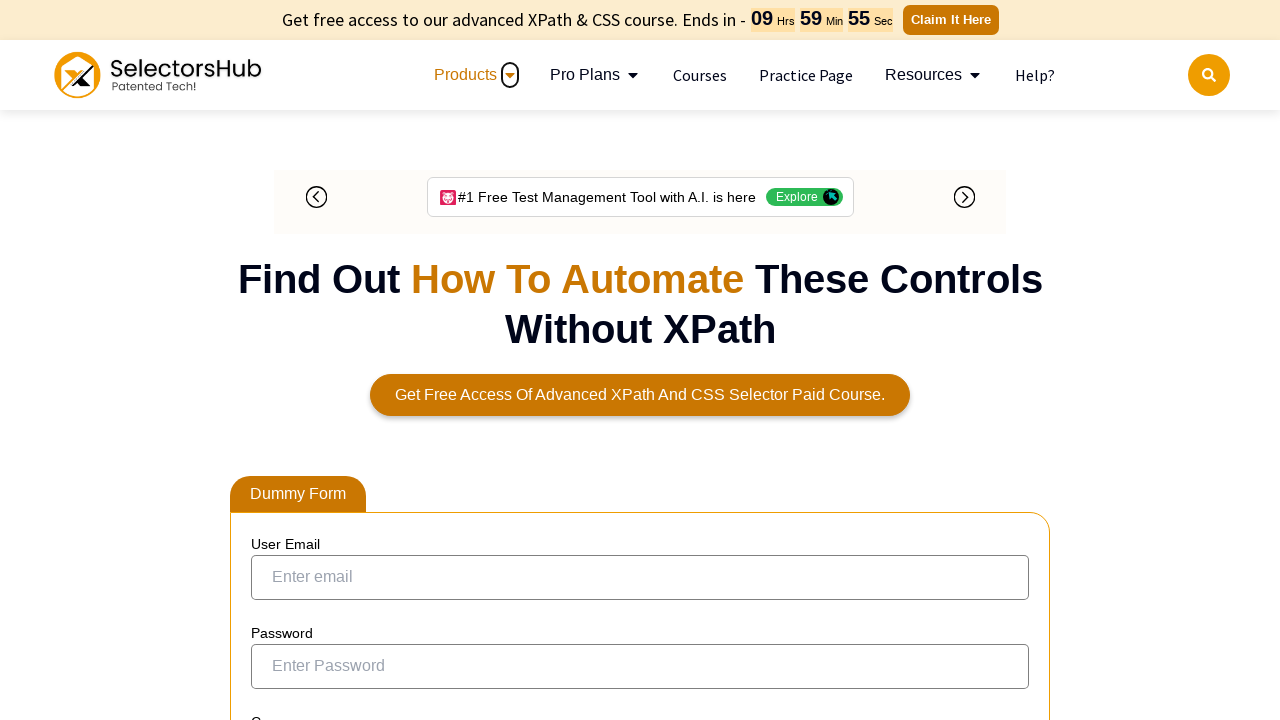

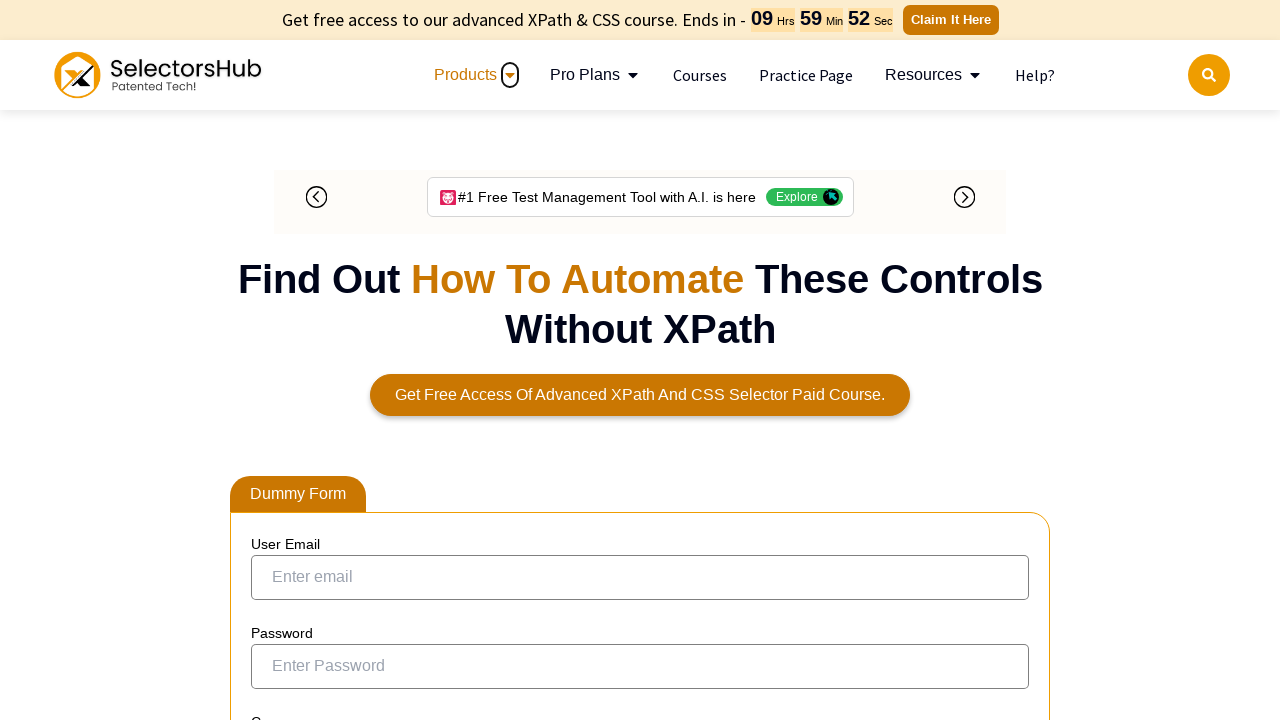